Tests the "Actions/Discounts" header navigation link by clicking it and verifying the page title changes correctly

Starting URL: https://www.leomax.ru/

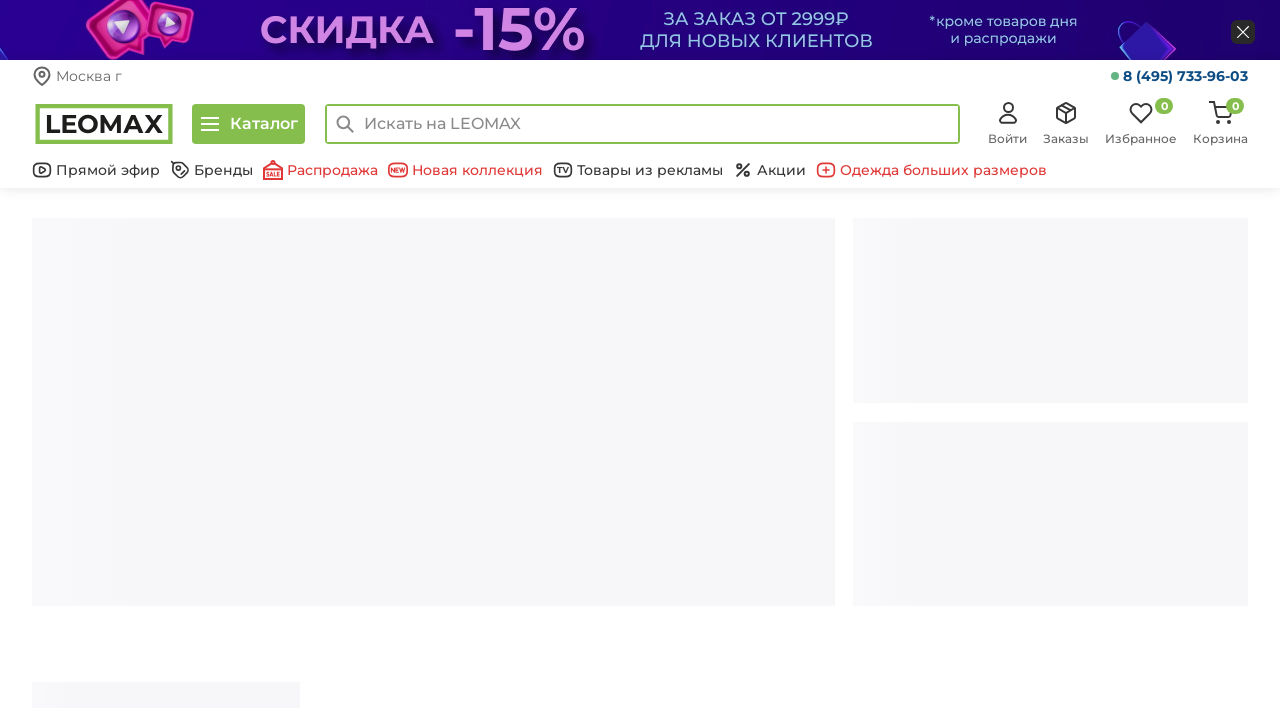

Clicked on 'Actions/Discounts' header navigation link at (770, 170) on a.bottom-header__link[href='/action/']
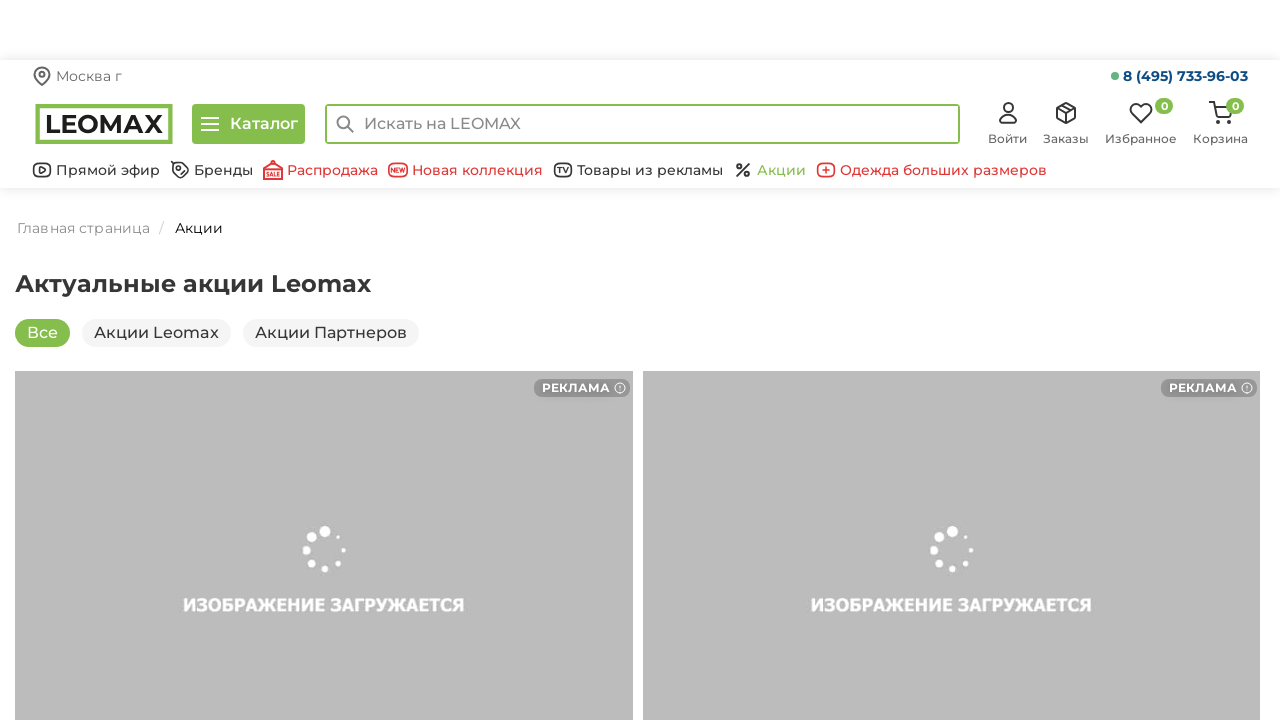

Page loaded and DOM content ready
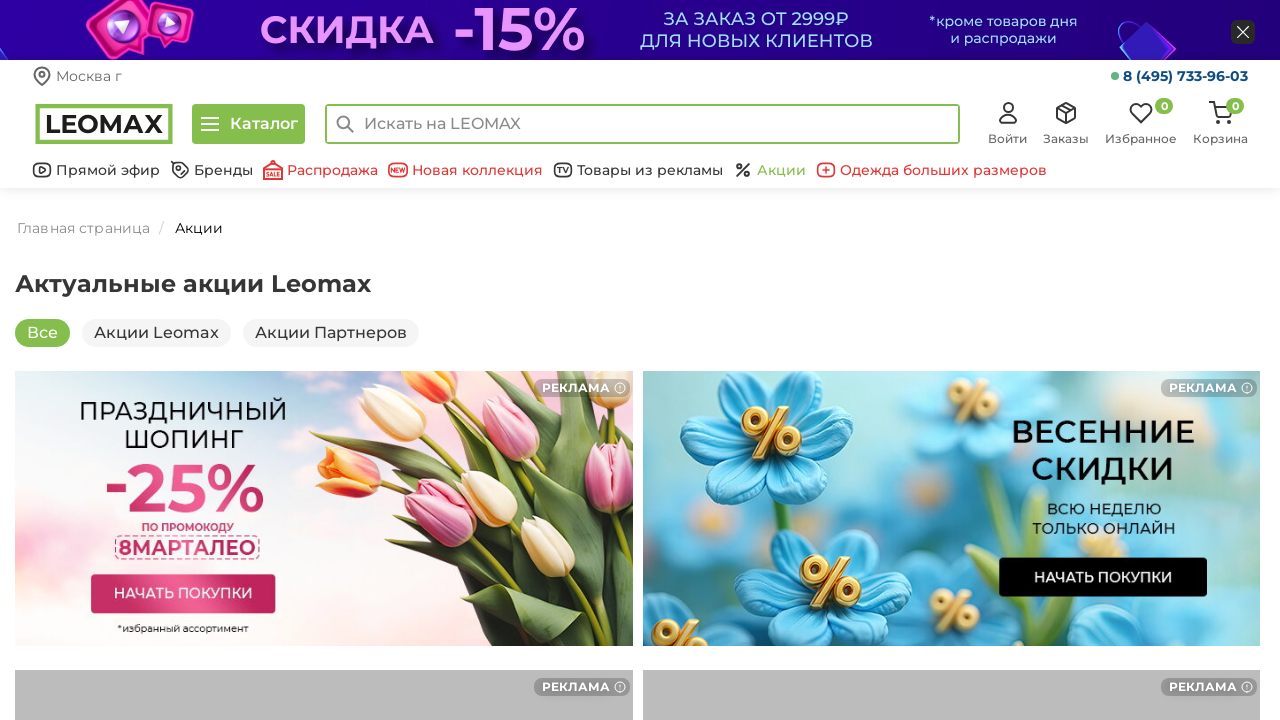

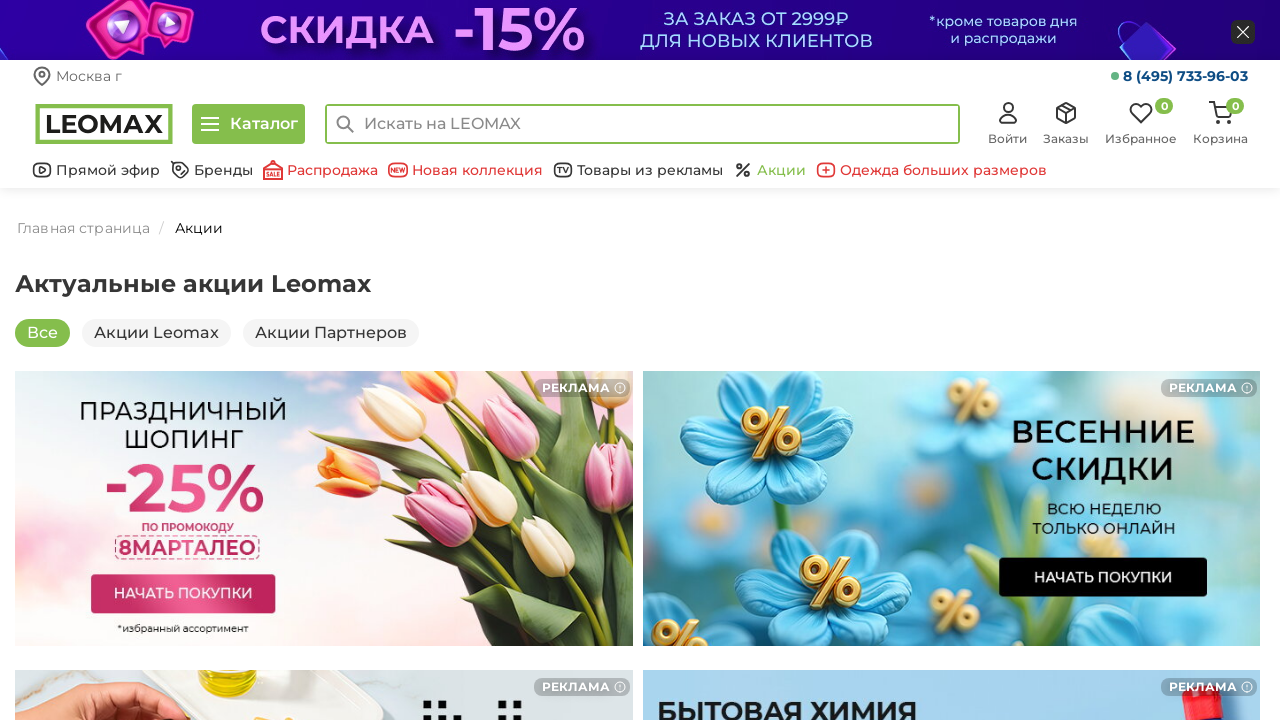